Tests file download functionality by clicking on a download link for a text file

Starting URL: http://only-testing-blog.blogspot.in/2014/05/login.html

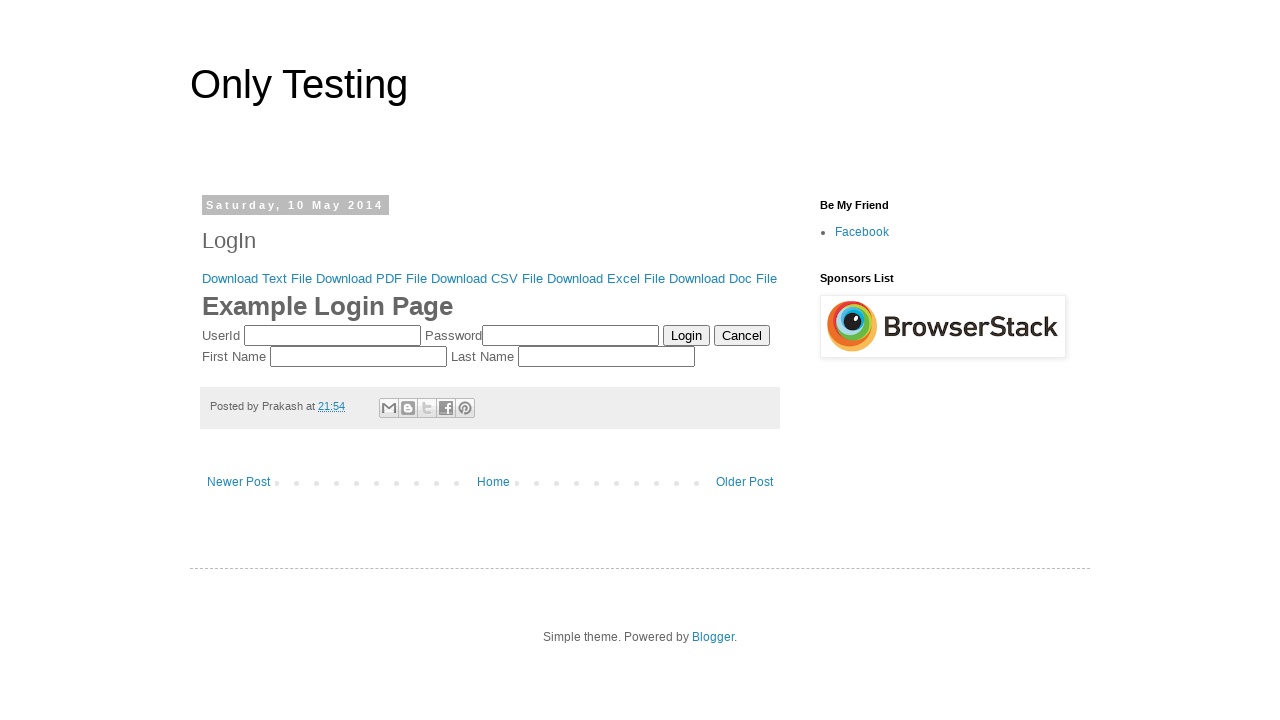

Clicked on 'Download Text File' link at (257, 278) on a:text('Download Text File')
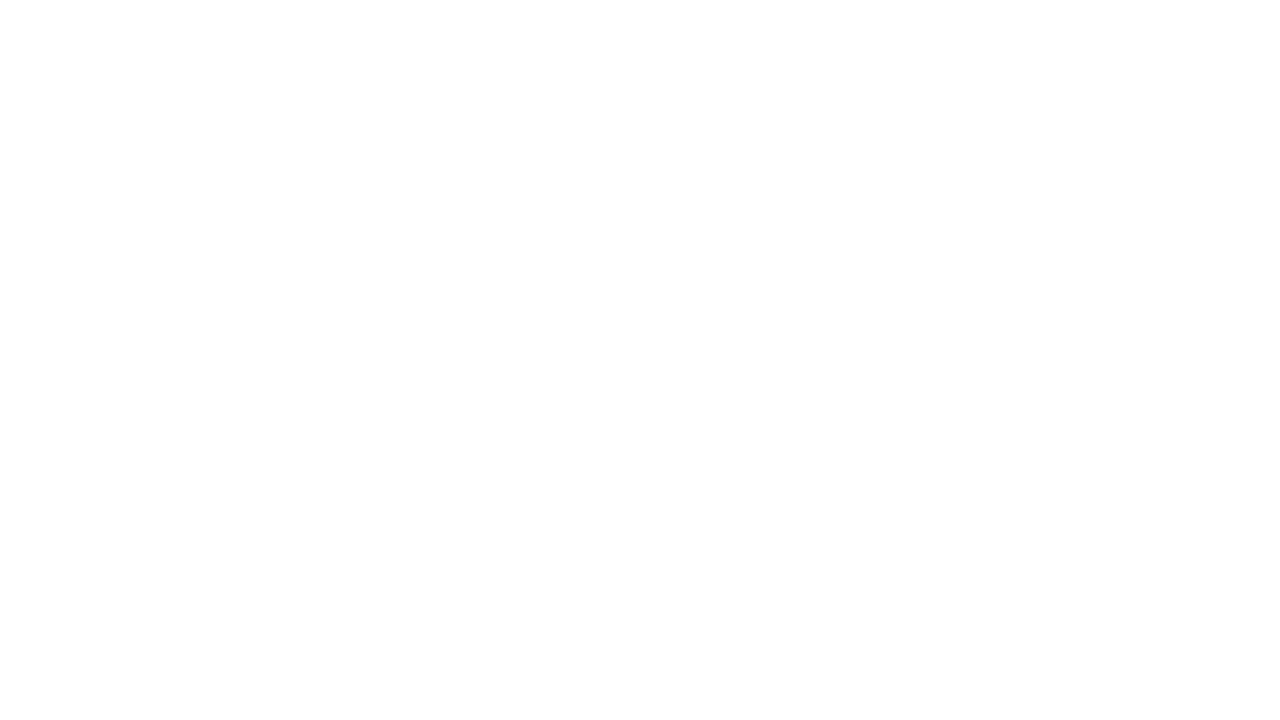

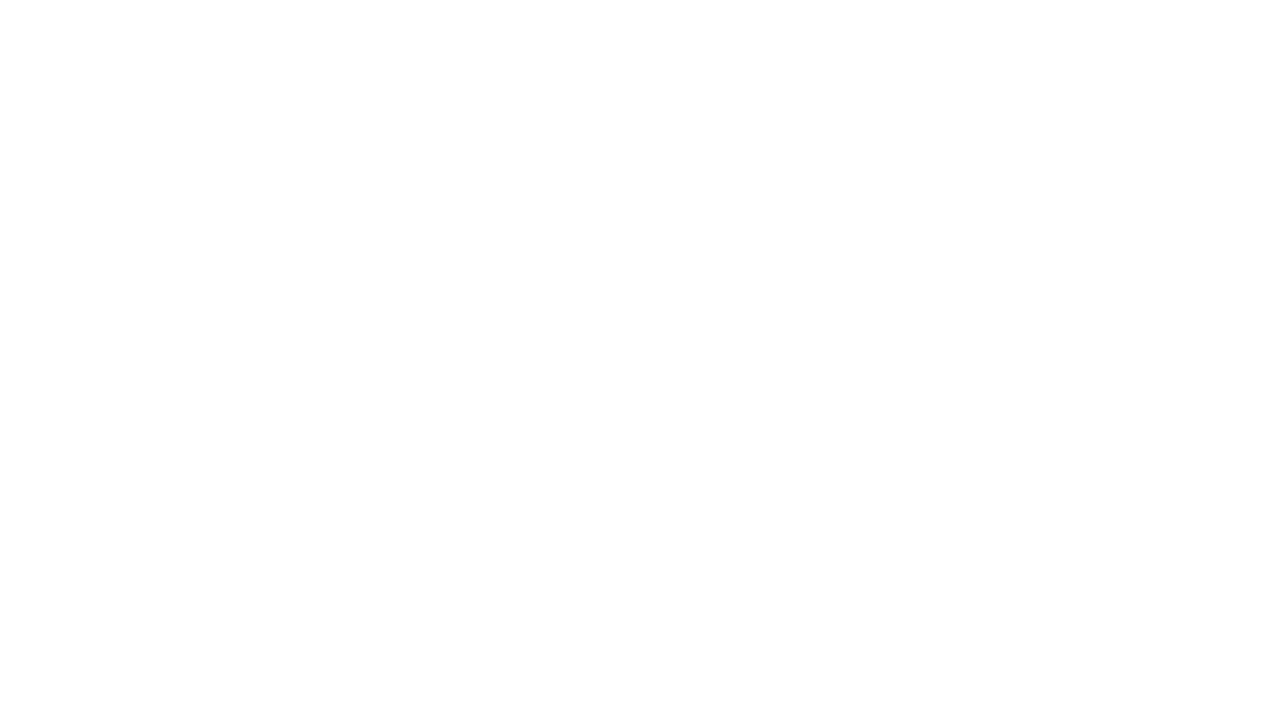